Navigates to Yahoo Japan homepage and verifies the page loads by checking for the h1 element

Starting URL: https://www.yahoo.co.jp/

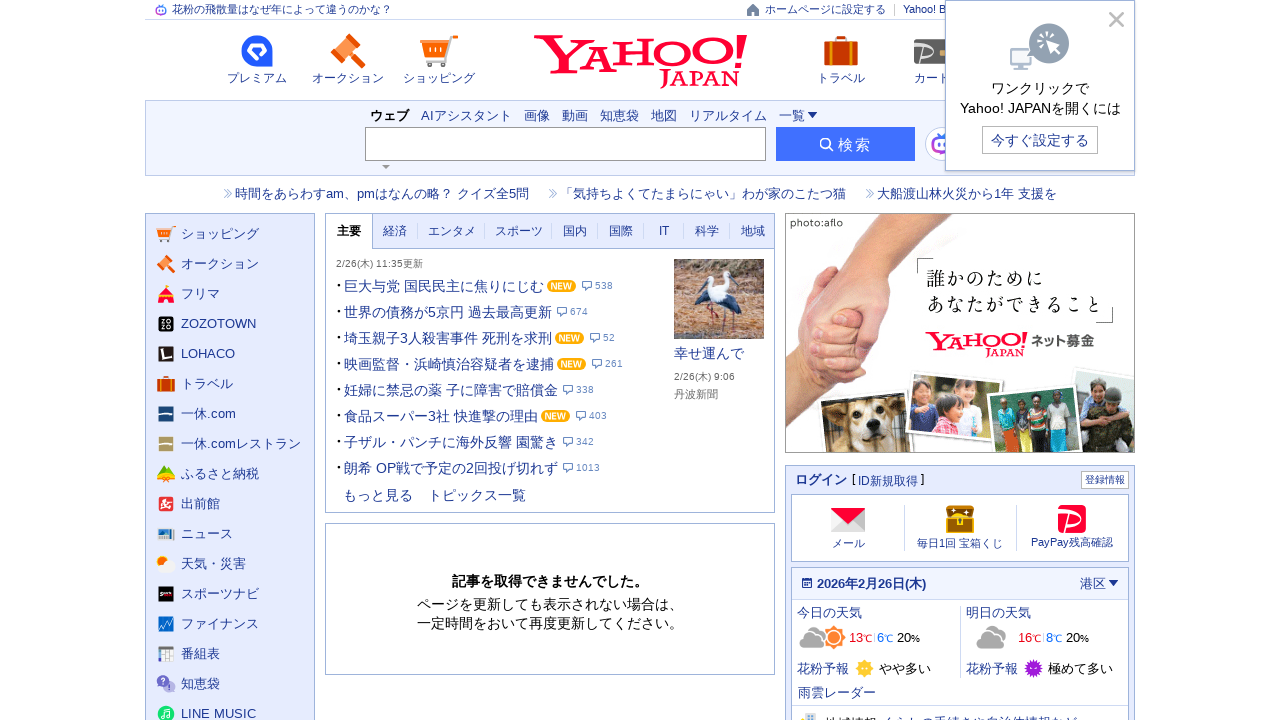

Navigated to Yahoo Japan homepage
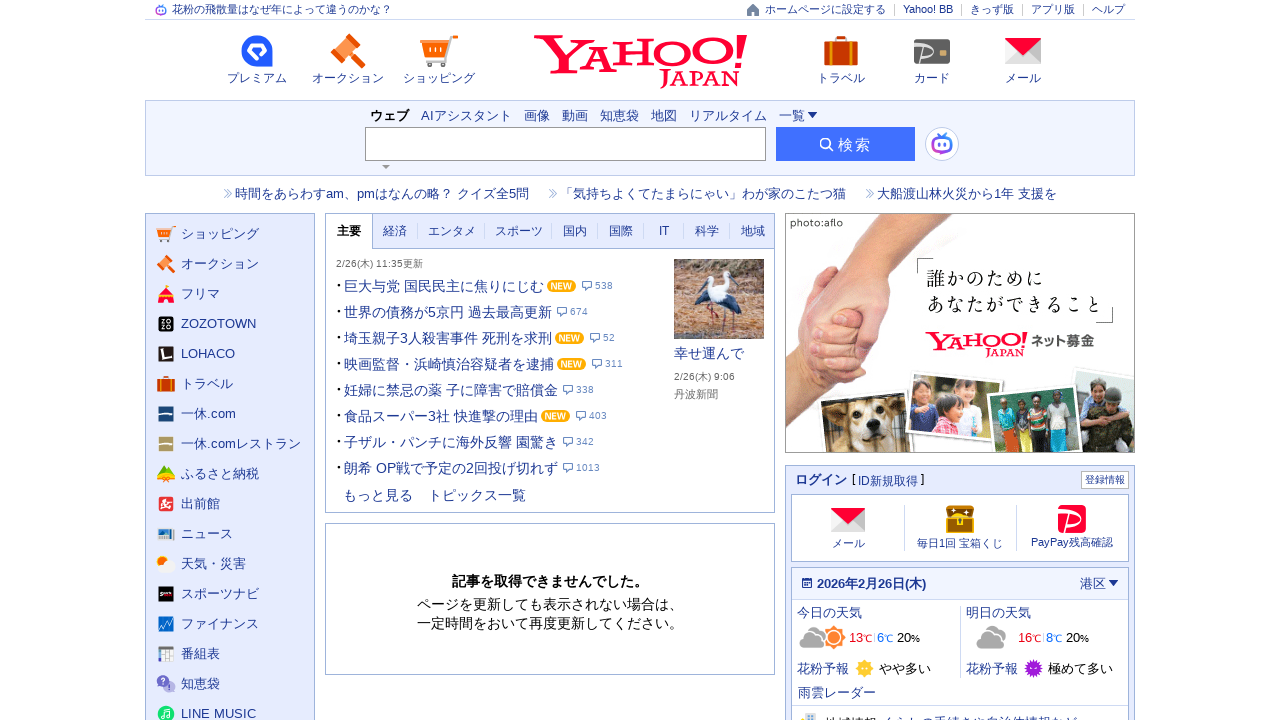

Verified h1 element is present on the page
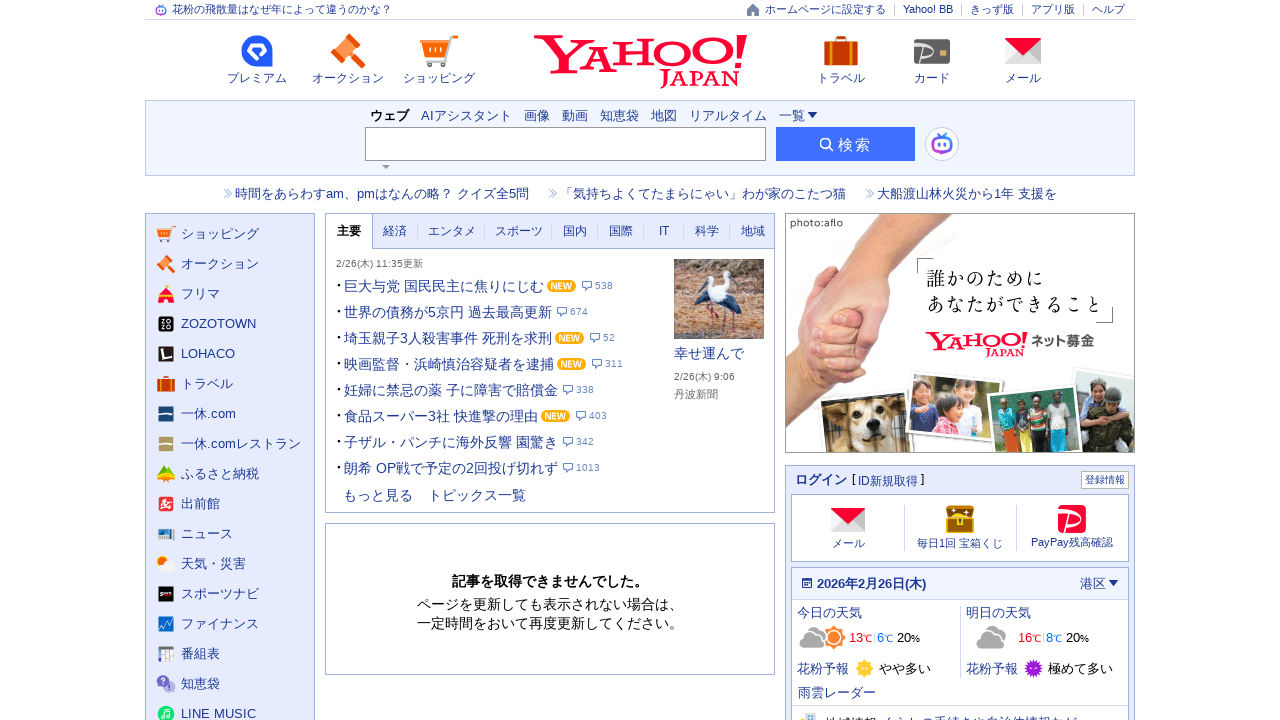

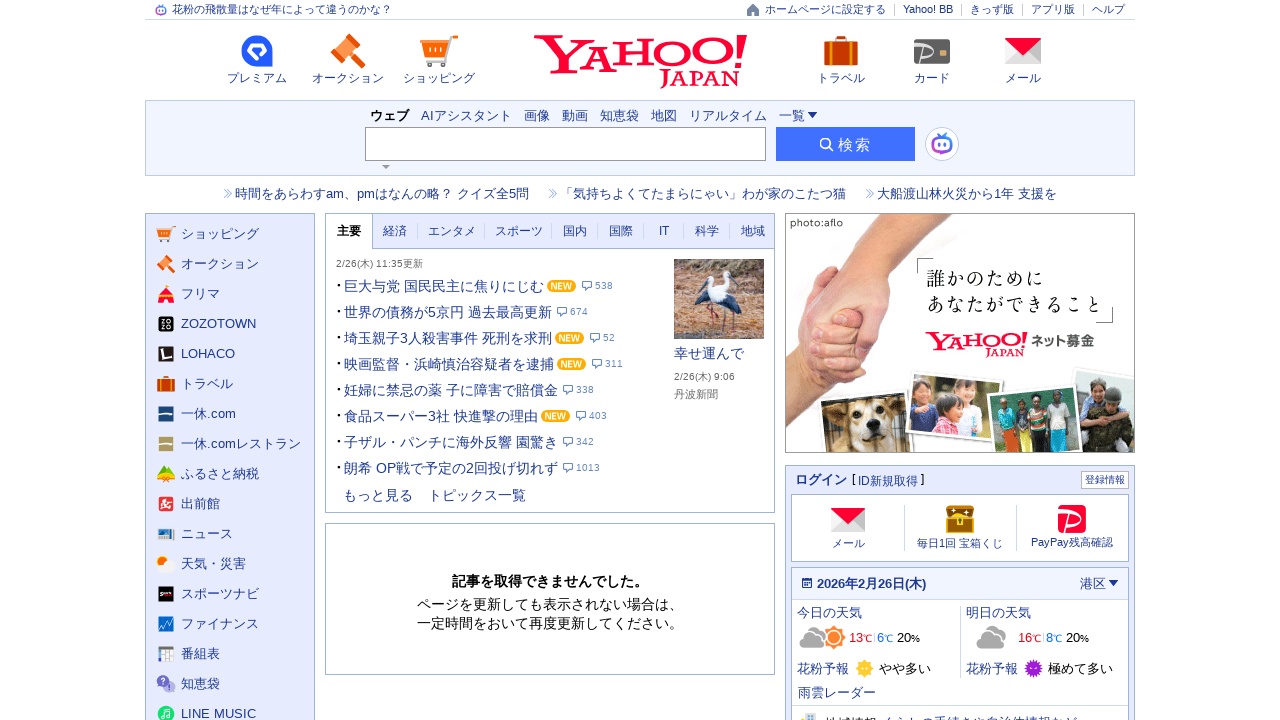